Tests JavaScript prompt dialog functionality by switching to an iframe, clicking a button to trigger a prompt, entering a name in the prompt dialog, and verifying the entered name appears in the page content.

Starting URL: https://www.w3schools.com/js/tryit.asp?filename=tryjs_prompt

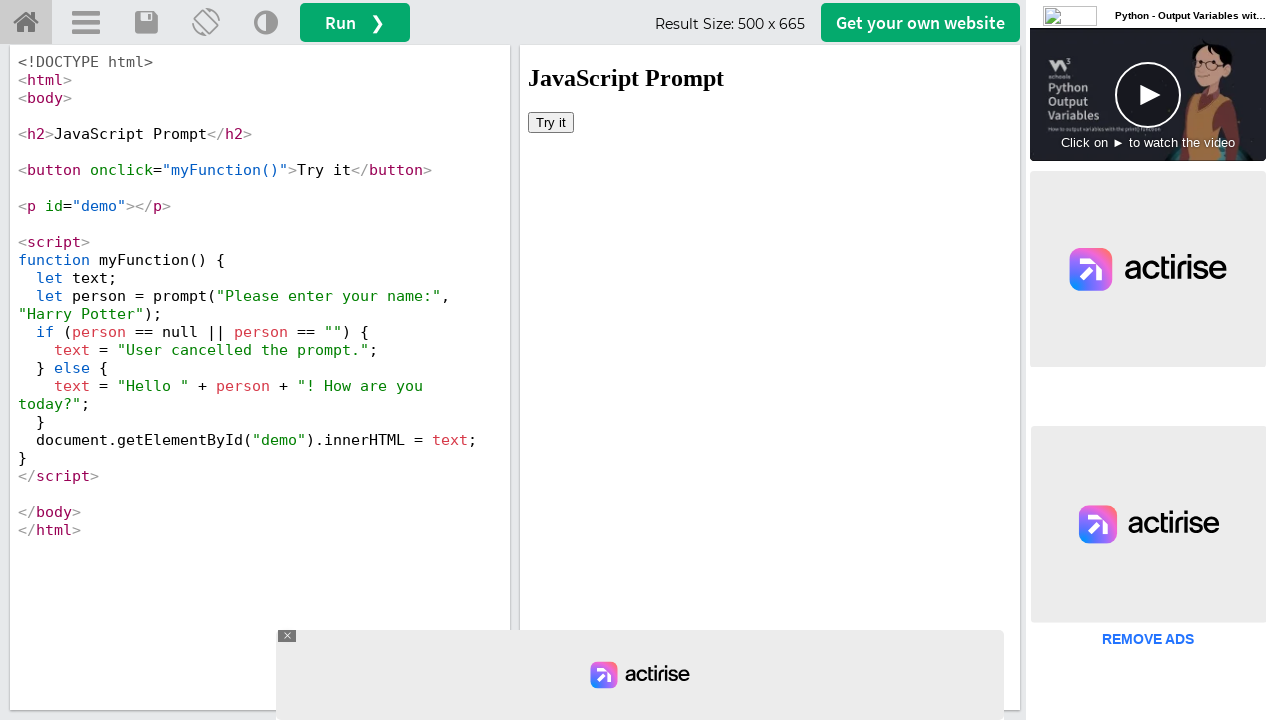

Located iframe with ID 'iframeResult'
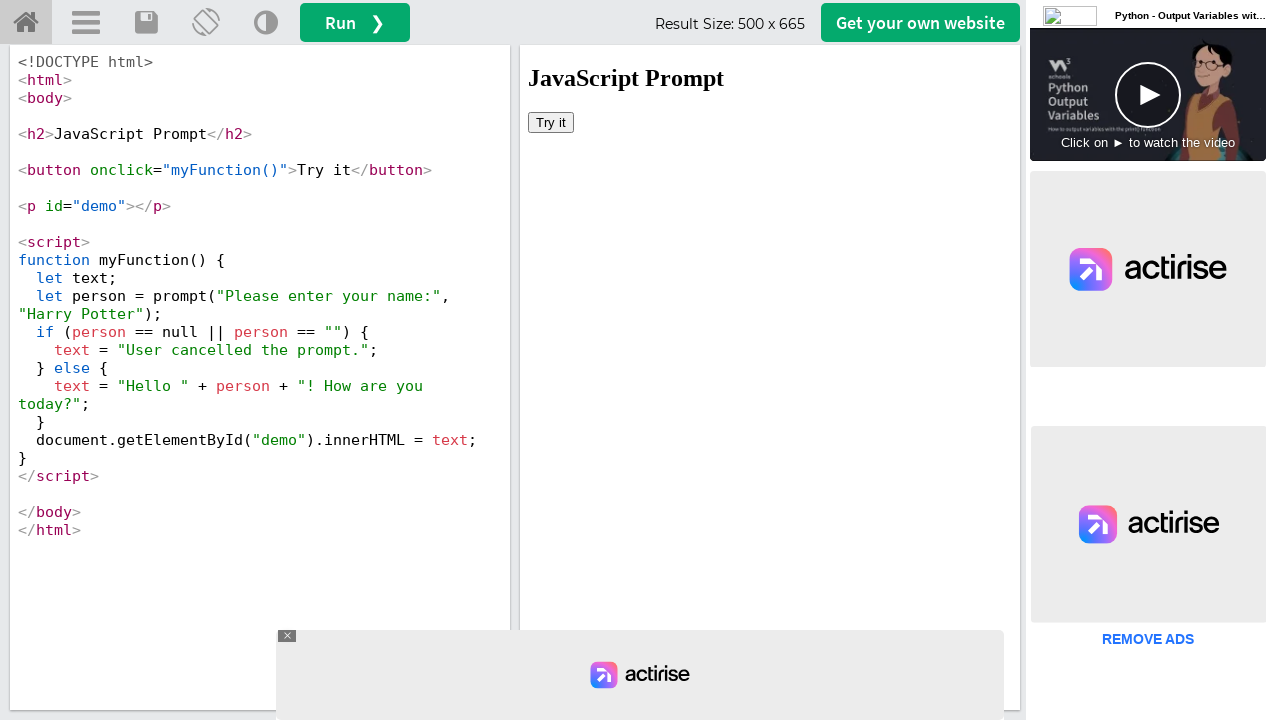

Set up dialog handler to accept prompt with name 'JohnDoe42'
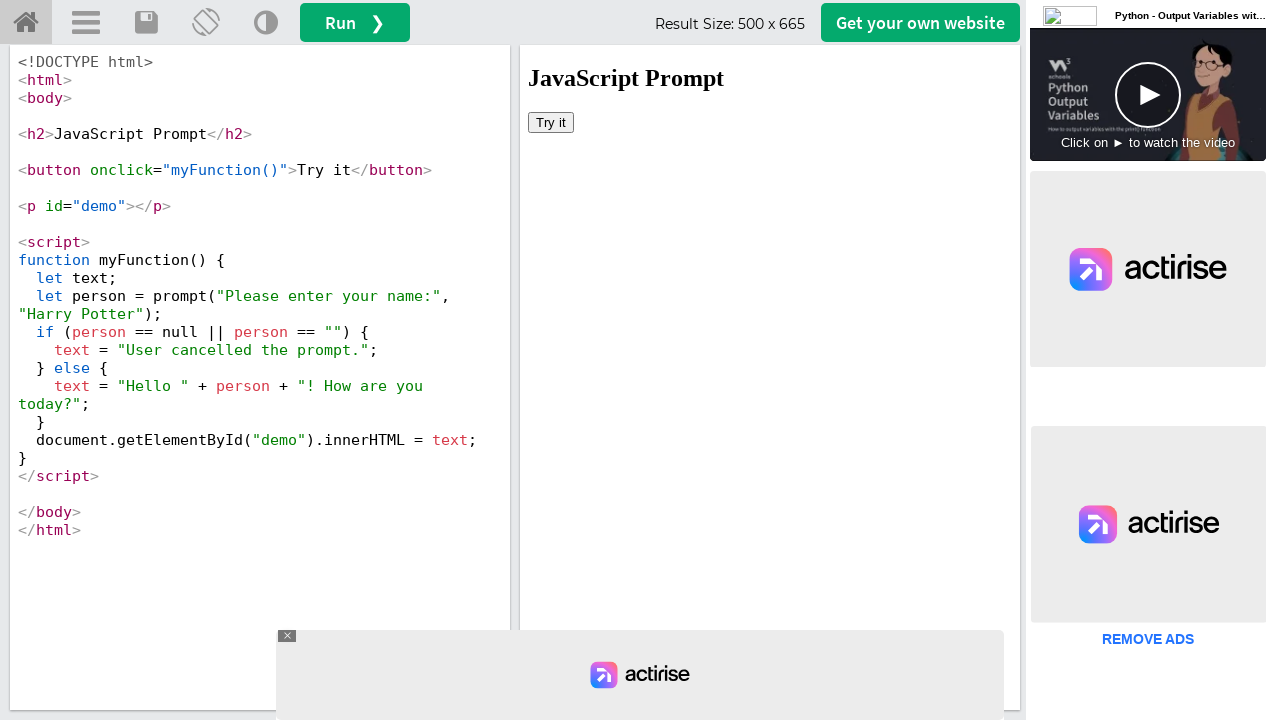

Clicked 'Try it' button to trigger JavaScript prompt dialog at (551, 122) on #iframeResult >> internal:control=enter-frame >> xpath=//button[text()='Try it']
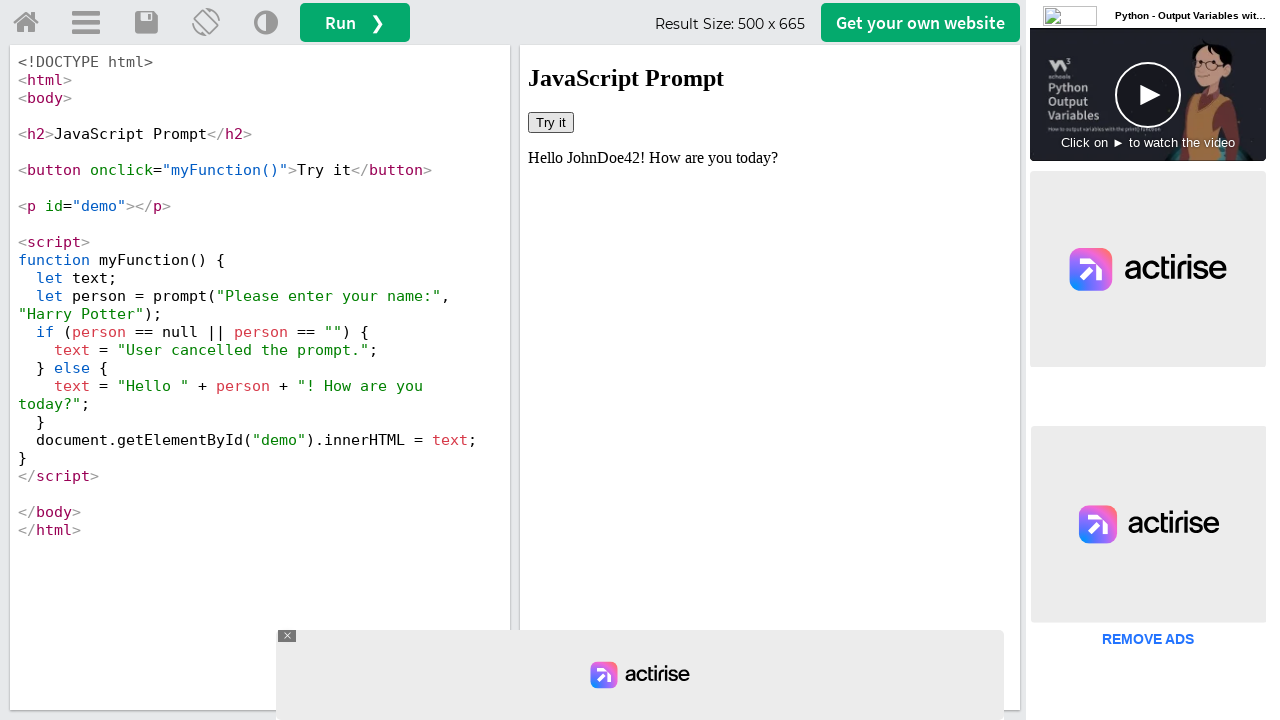

Waited 1000ms for prompt result to be processed
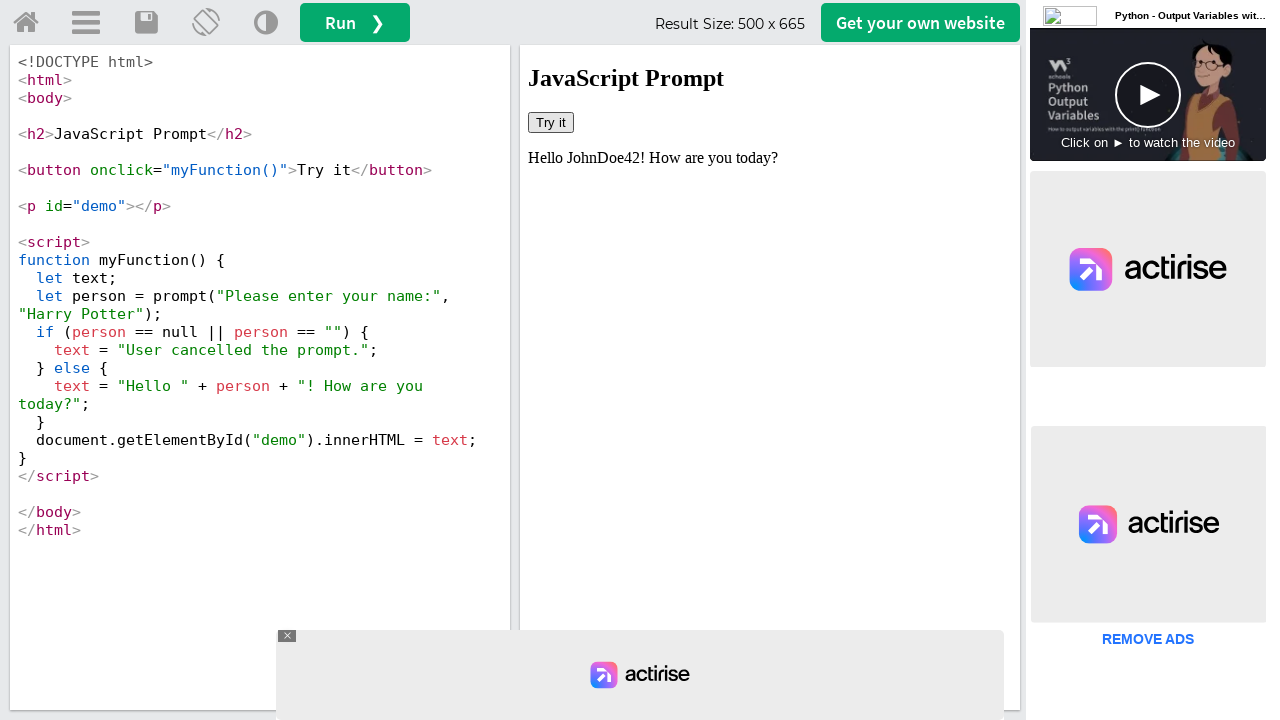

Retrieved text content from demo element
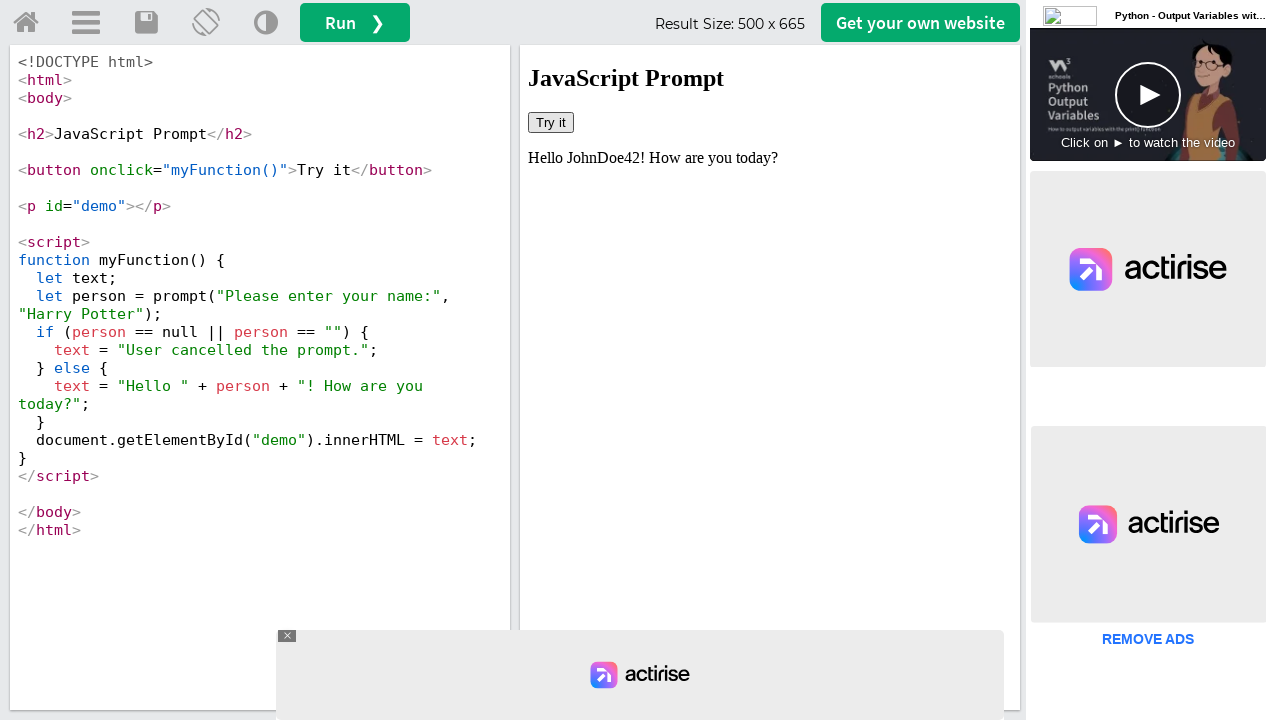

Verified that entered name 'JohnDoe42' appears in demo text
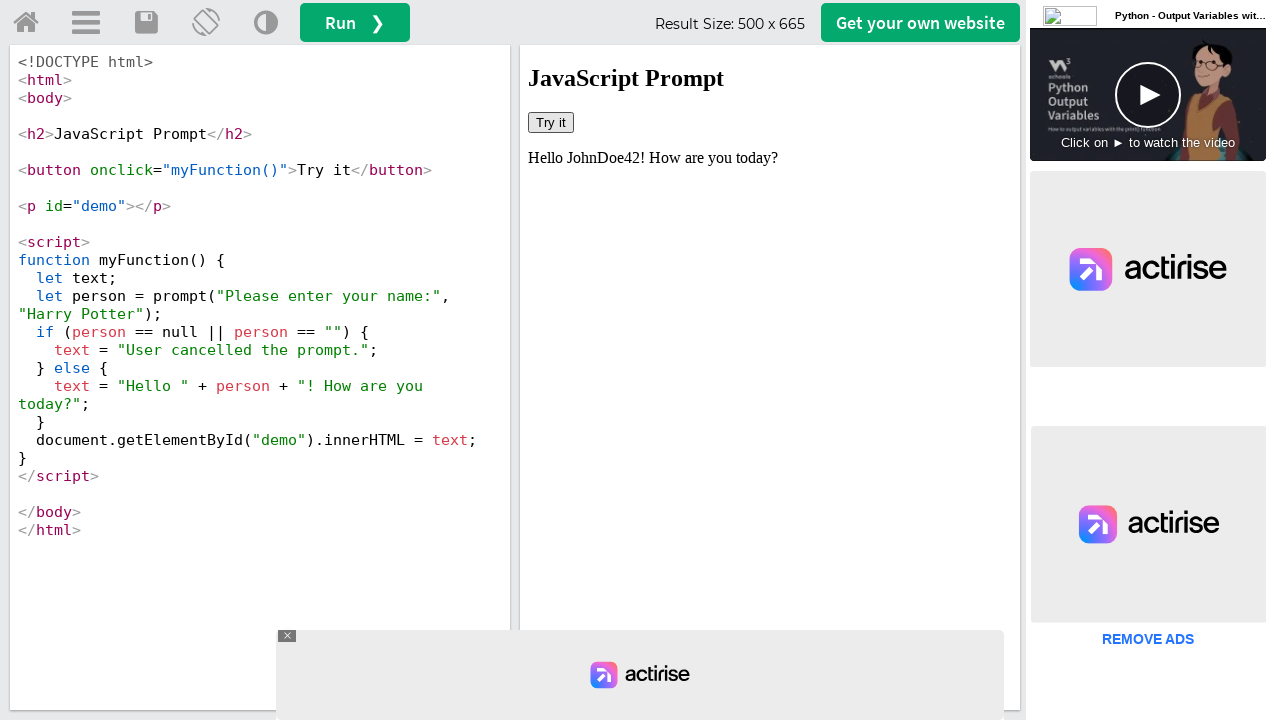

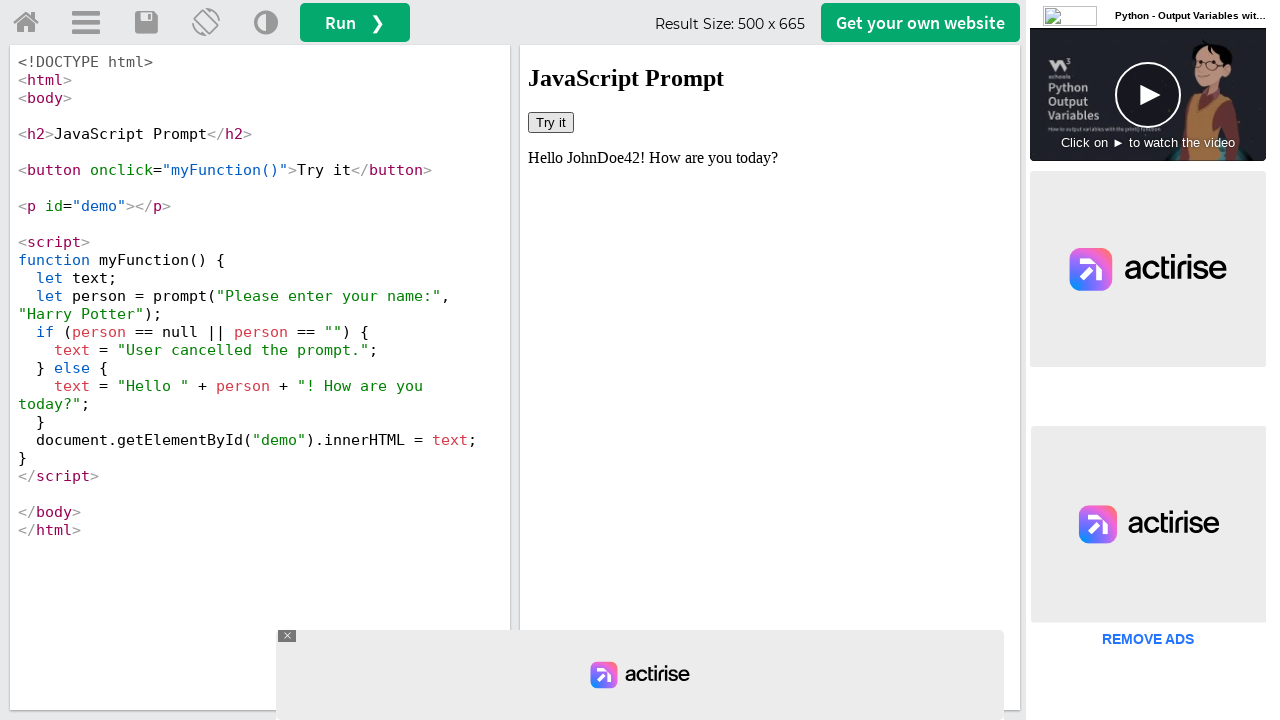